Tests that clicking a refresh link on a dynamic content page causes a stale element reference when trying to access a previously saved element reference.

Starting URL: https://the-internet.herokuapp.com/dynamic_content?with_content=static

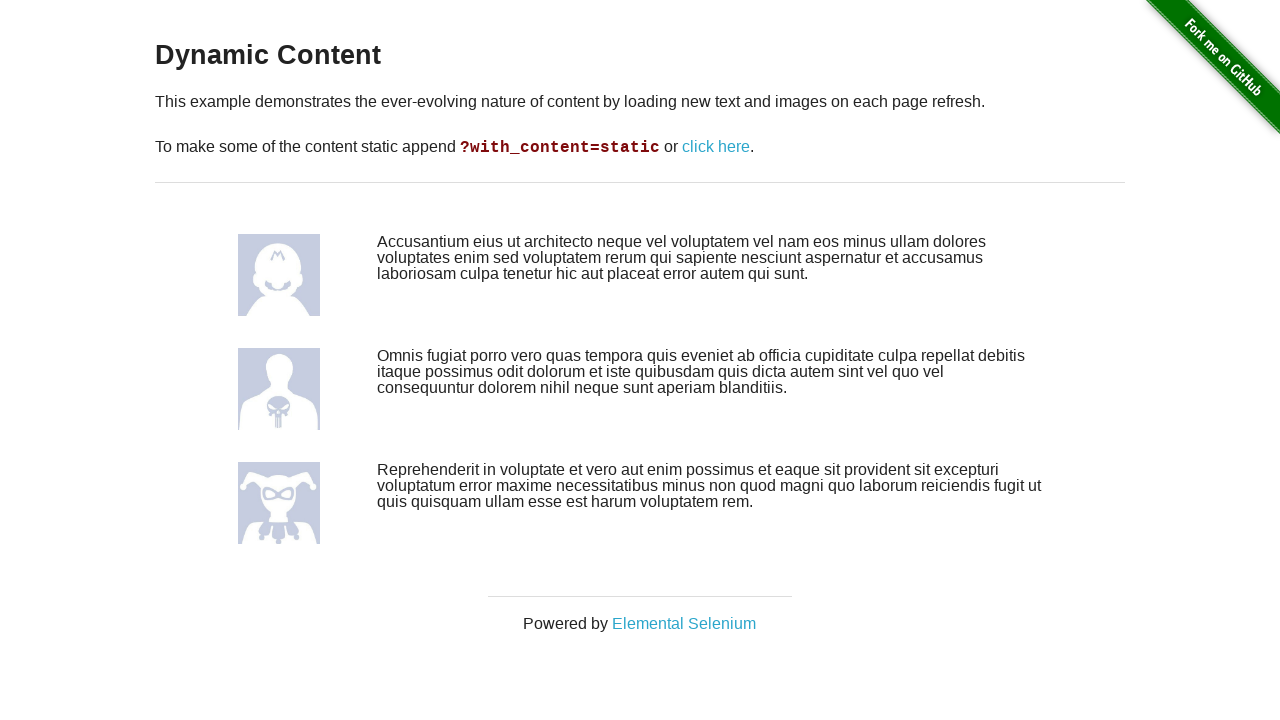

Located the dynamic content element
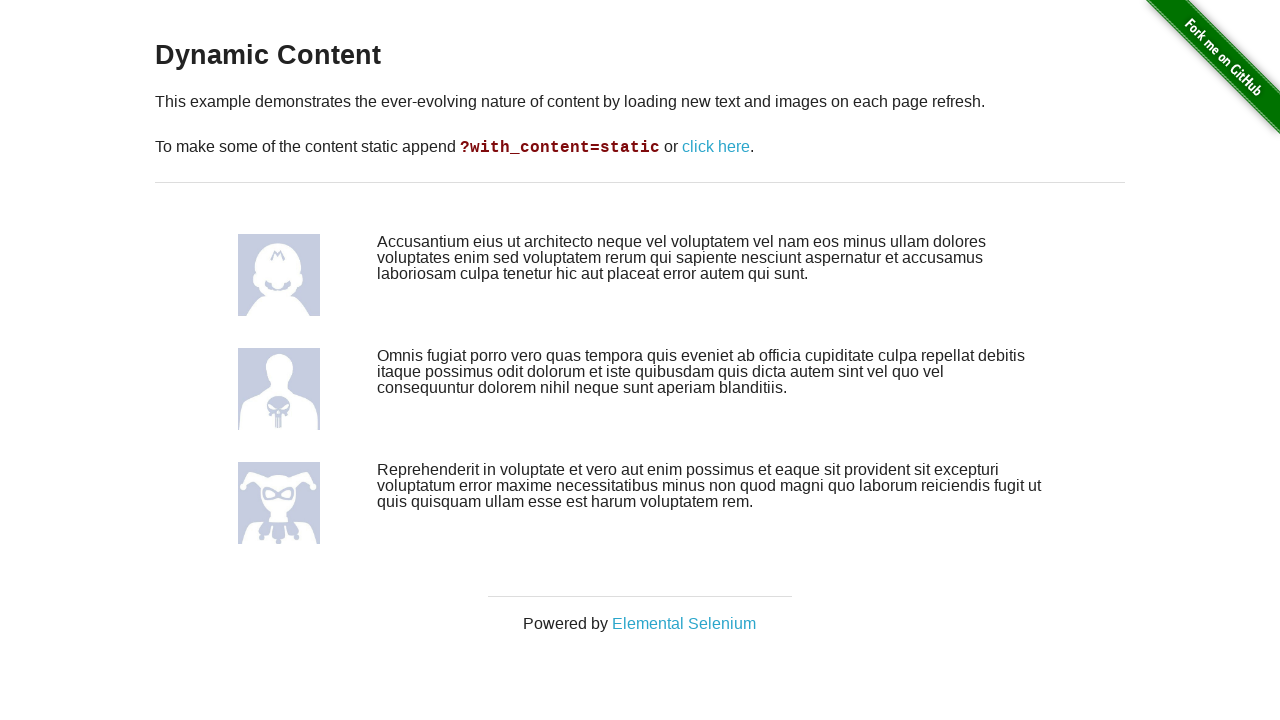

Retrieved initial text from dynamic content element
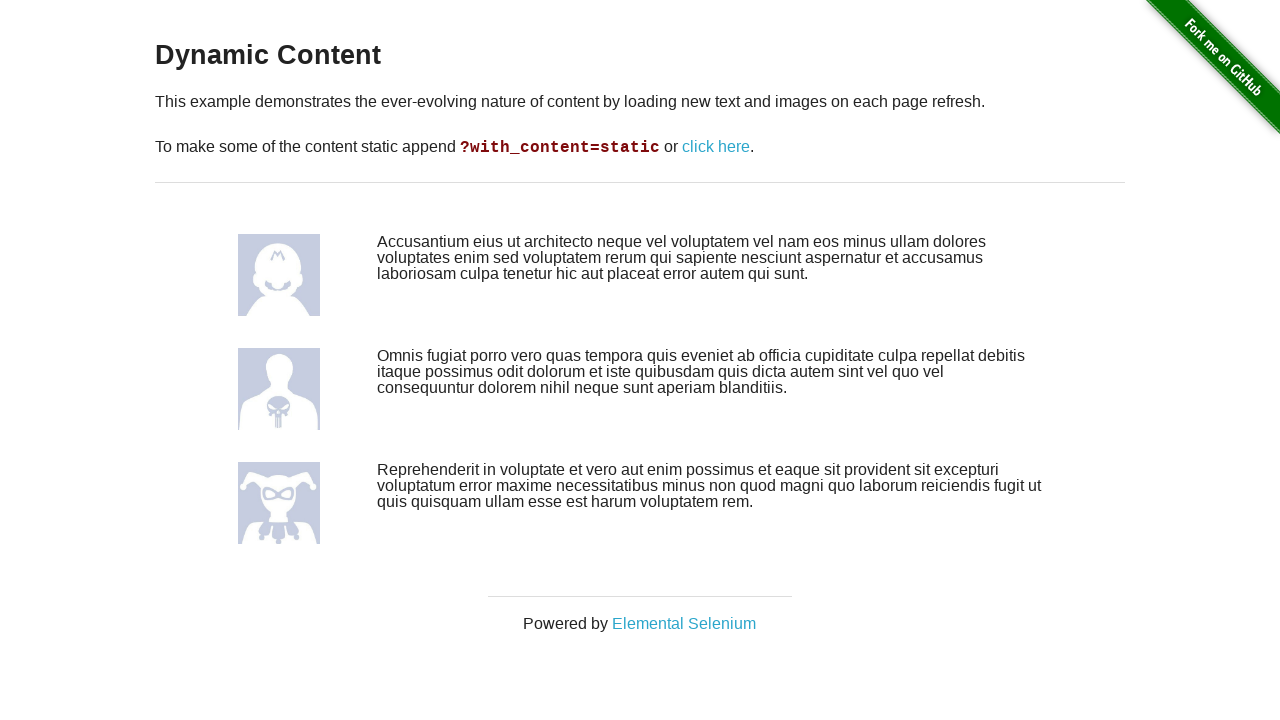

Clicked refresh link to reload dynamic content at (716, 147) on xpath=//a[.='click here']
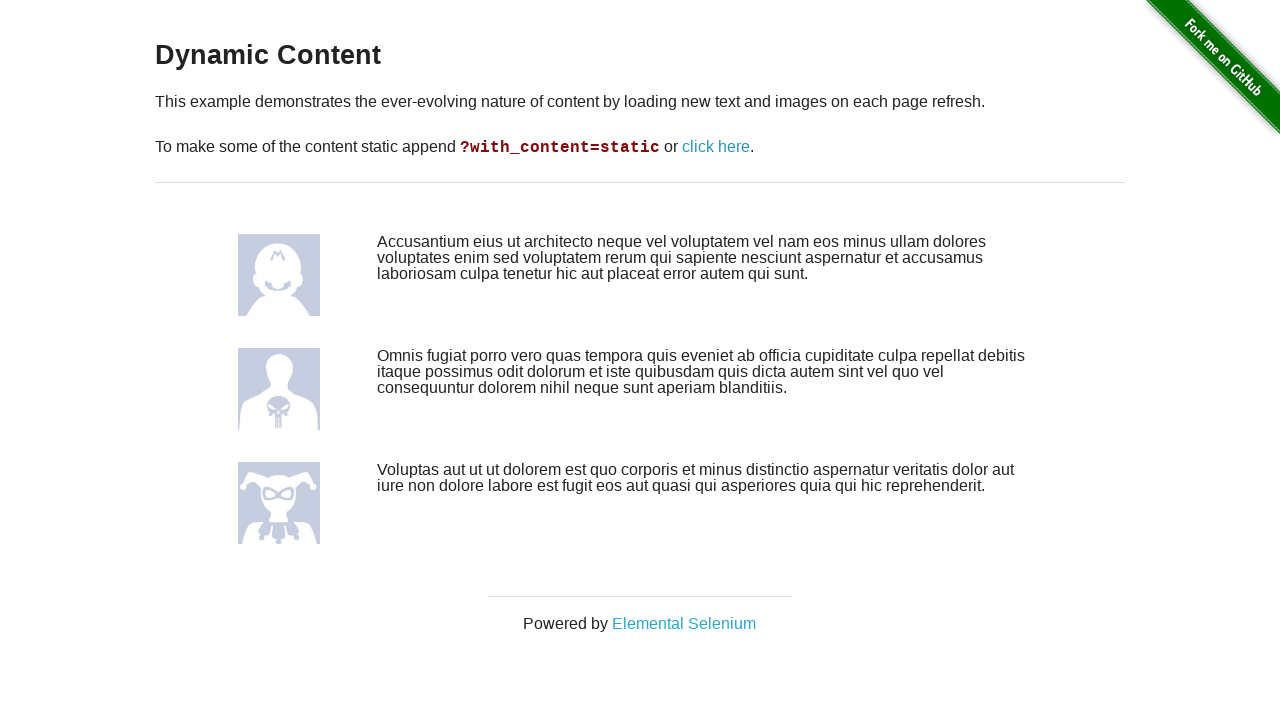

Waited 1000ms for dynamic content to update
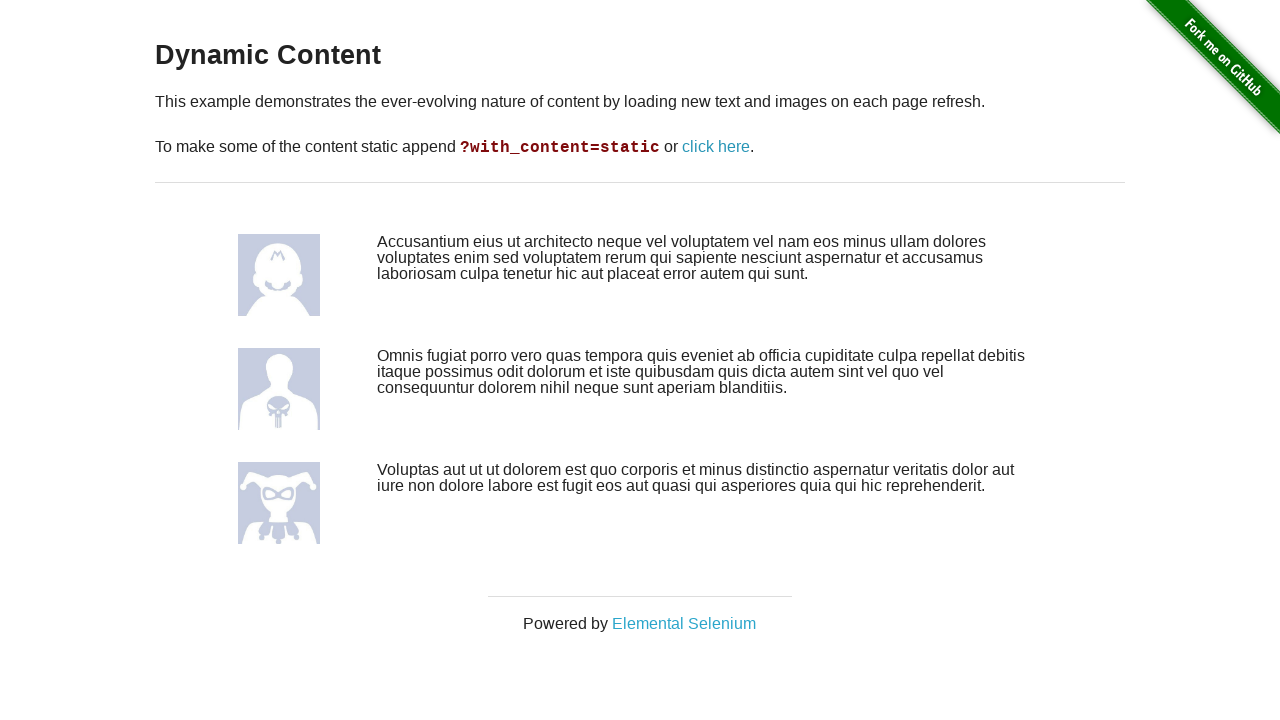

Retrieved updated text from dynamic content element after refresh
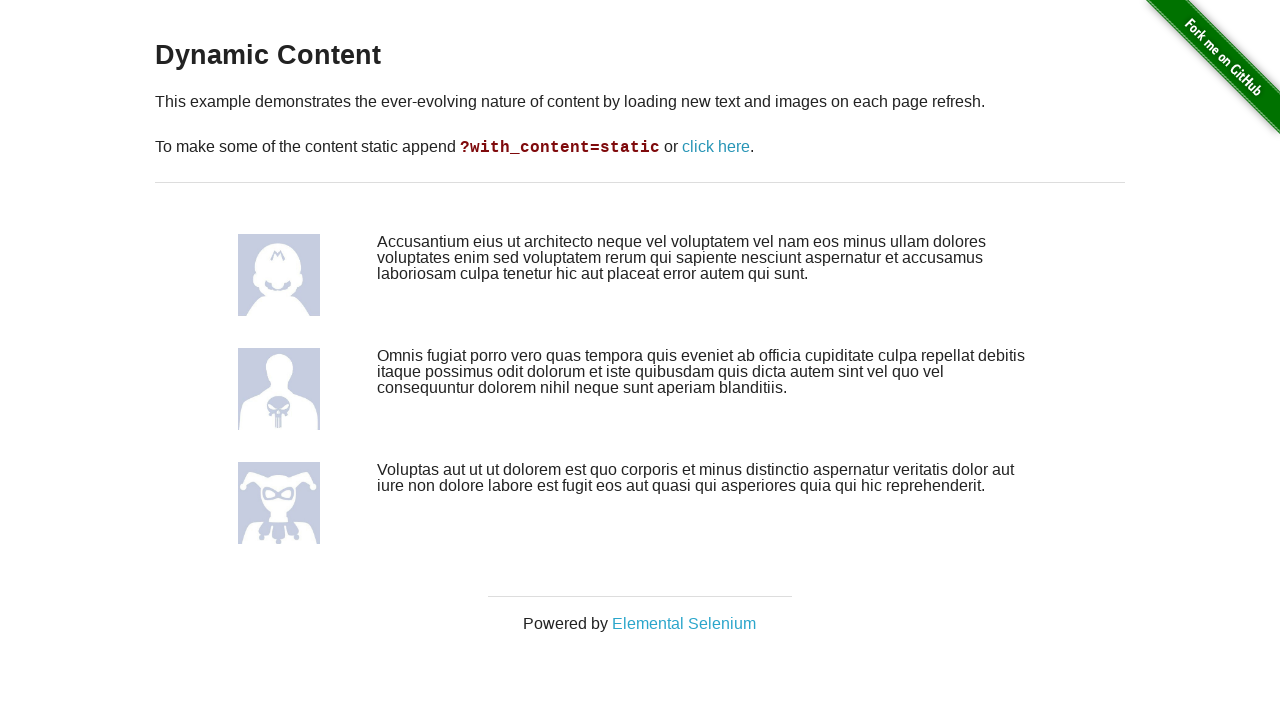

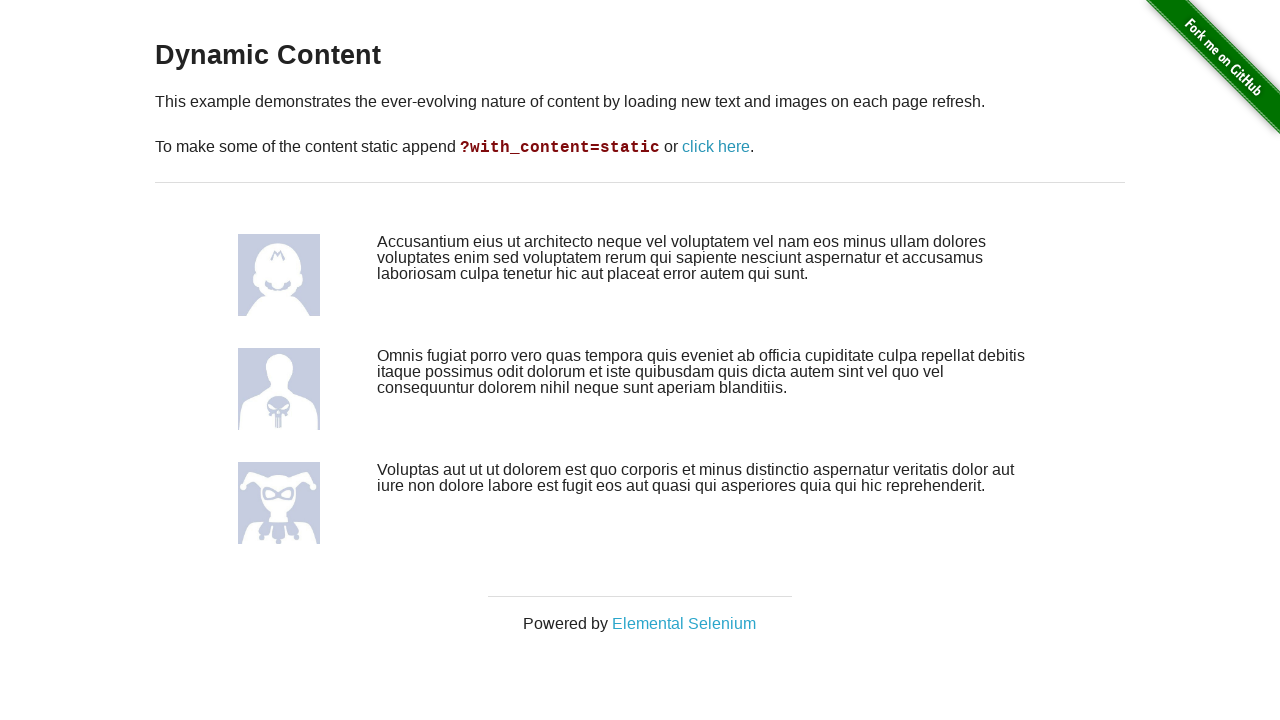